Tests marking individual todo items as complete by checking their checkboxes

Starting URL: https://demo.playwright.dev/todomvc

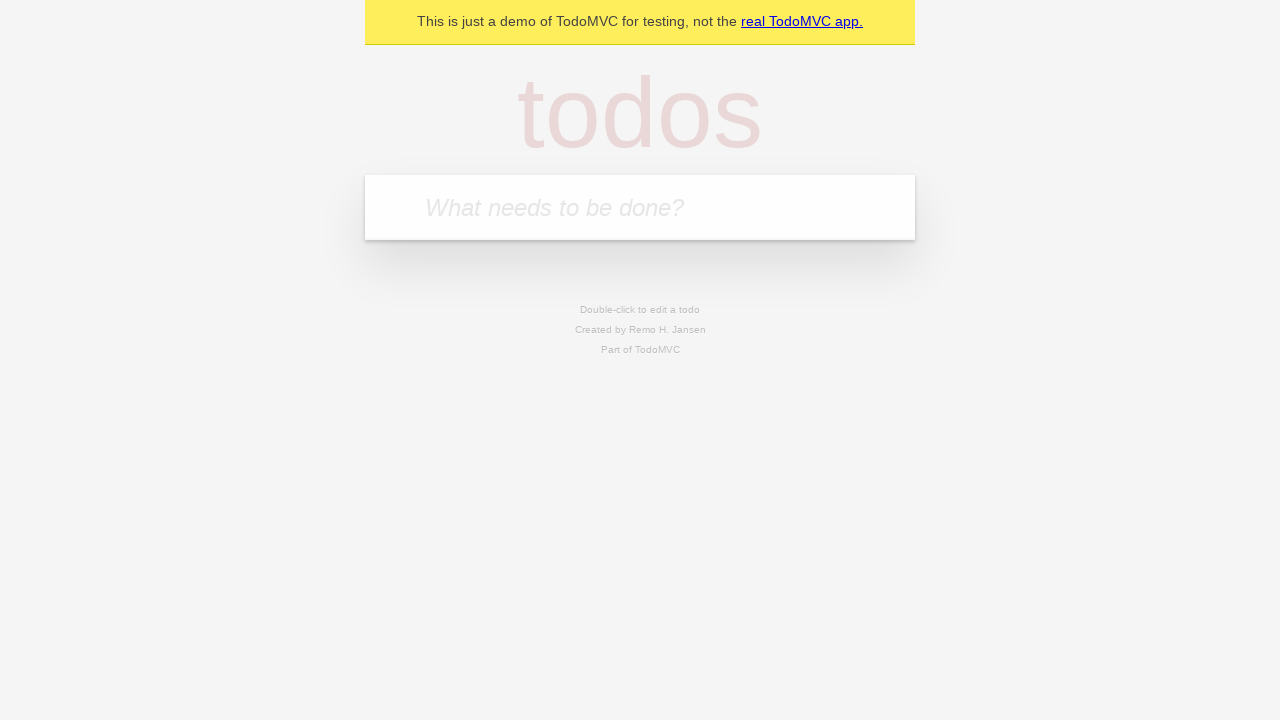

Filled todo input with 'buy some cheese' on internal:attr=[placeholder="What needs to be done?"i]
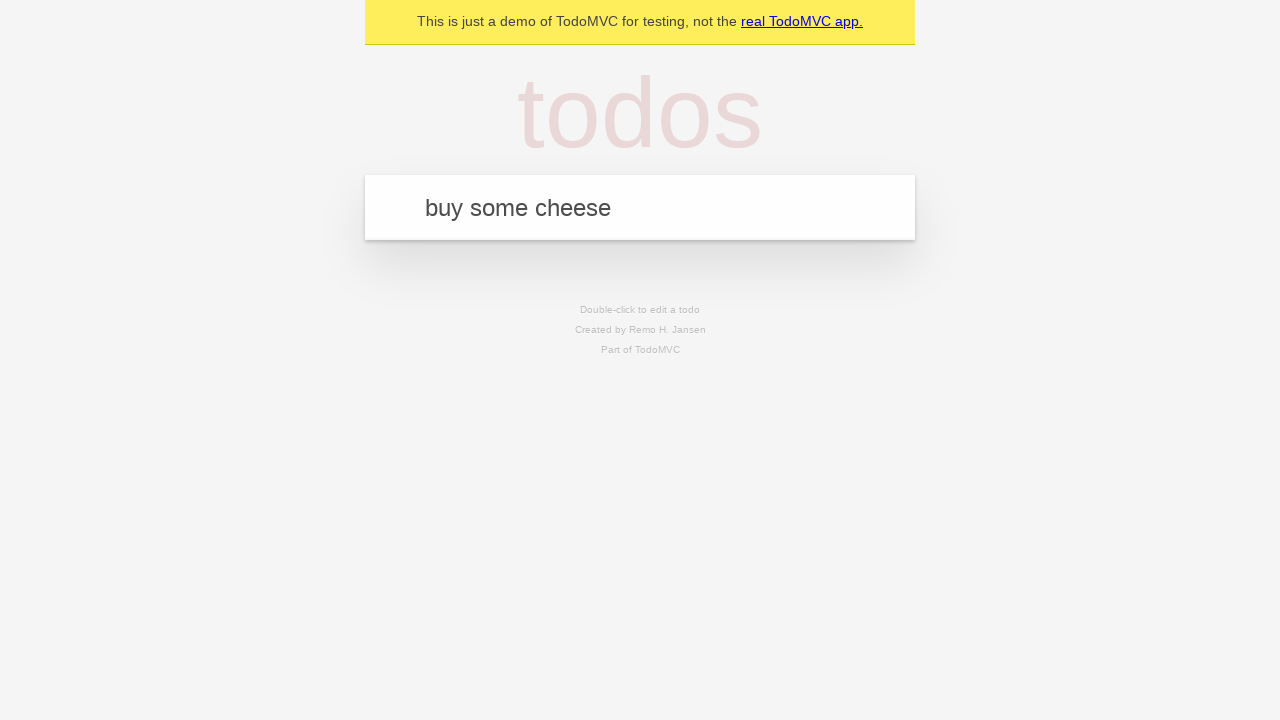

Pressed Enter to add 'buy some cheese' to todo list on internal:attr=[placeholder="What needs to be done?"i]
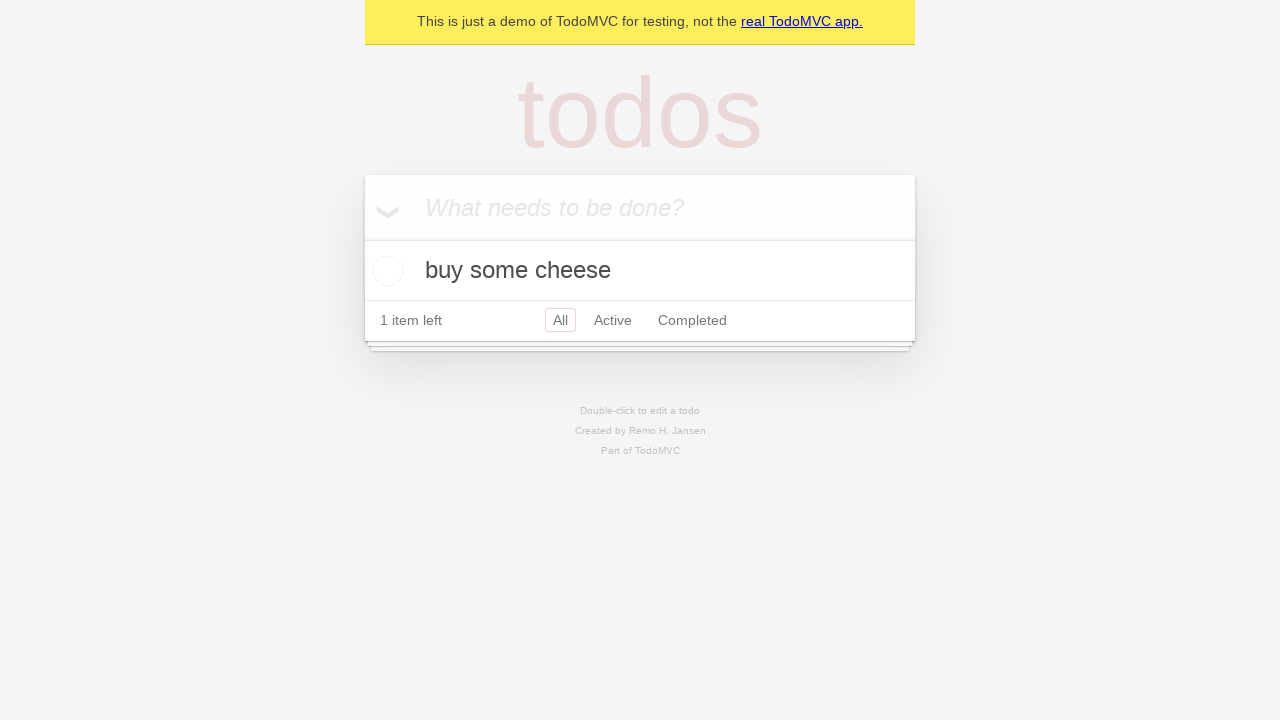

Filled todo input with 'feed the cat' on internal:attr=[placeholder="What needs to be done?"i]
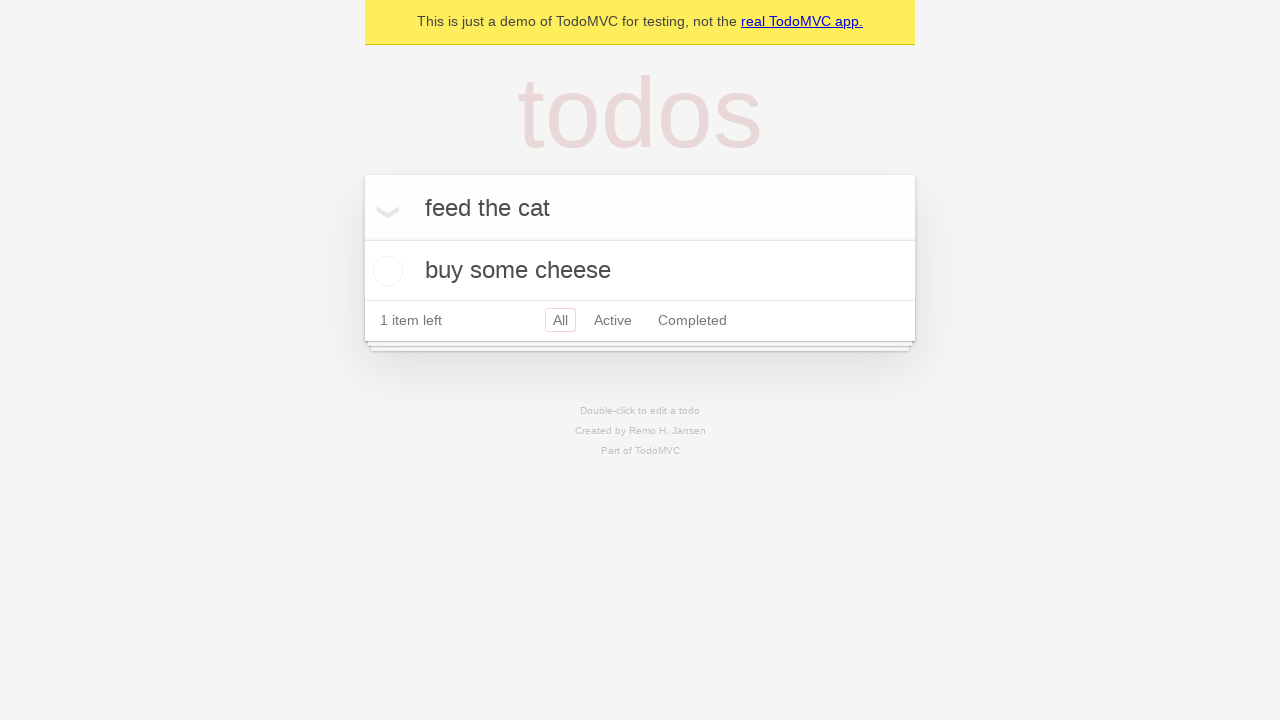

Pressed Enter to add 'feed the cat' to todo list on internal:attr=[placeholder="What needs to be done?"i]
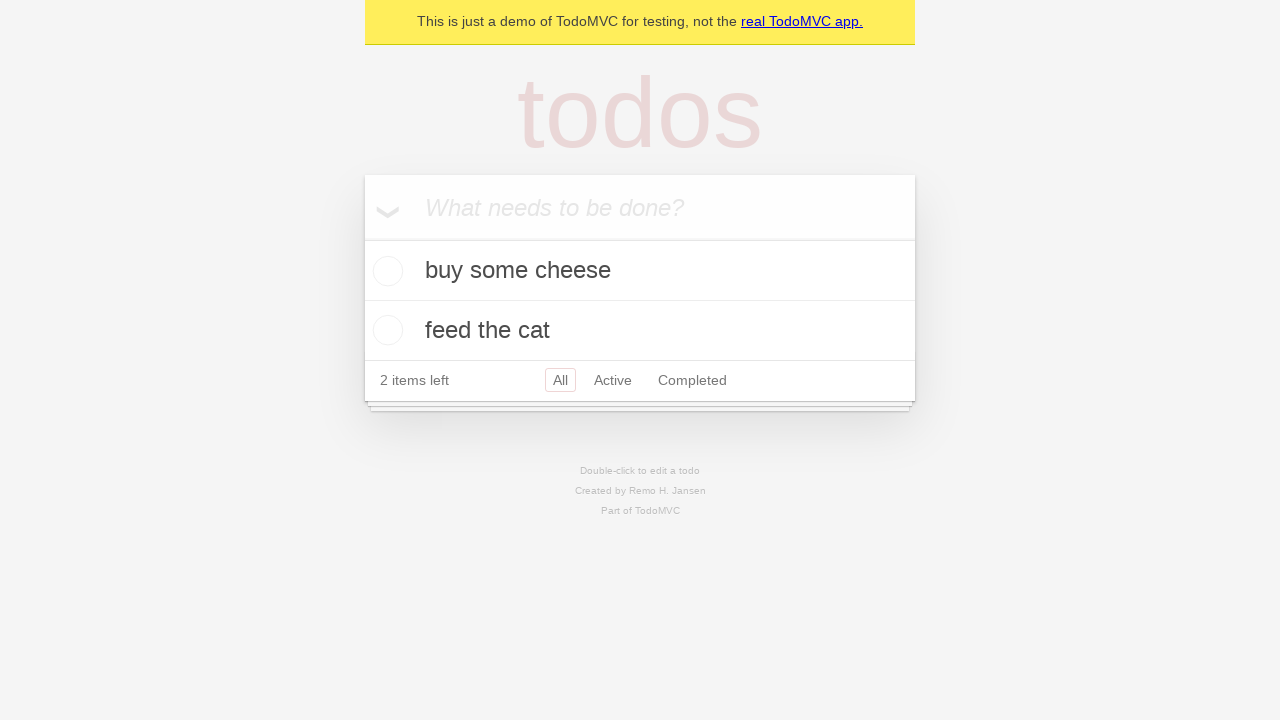

Checked the checkbox for the first todo item 'buy some cheese' at (385, 271) on internal:testid=[data-testid="todo-item"s] >> nth=0 >> internal:role=checkbox
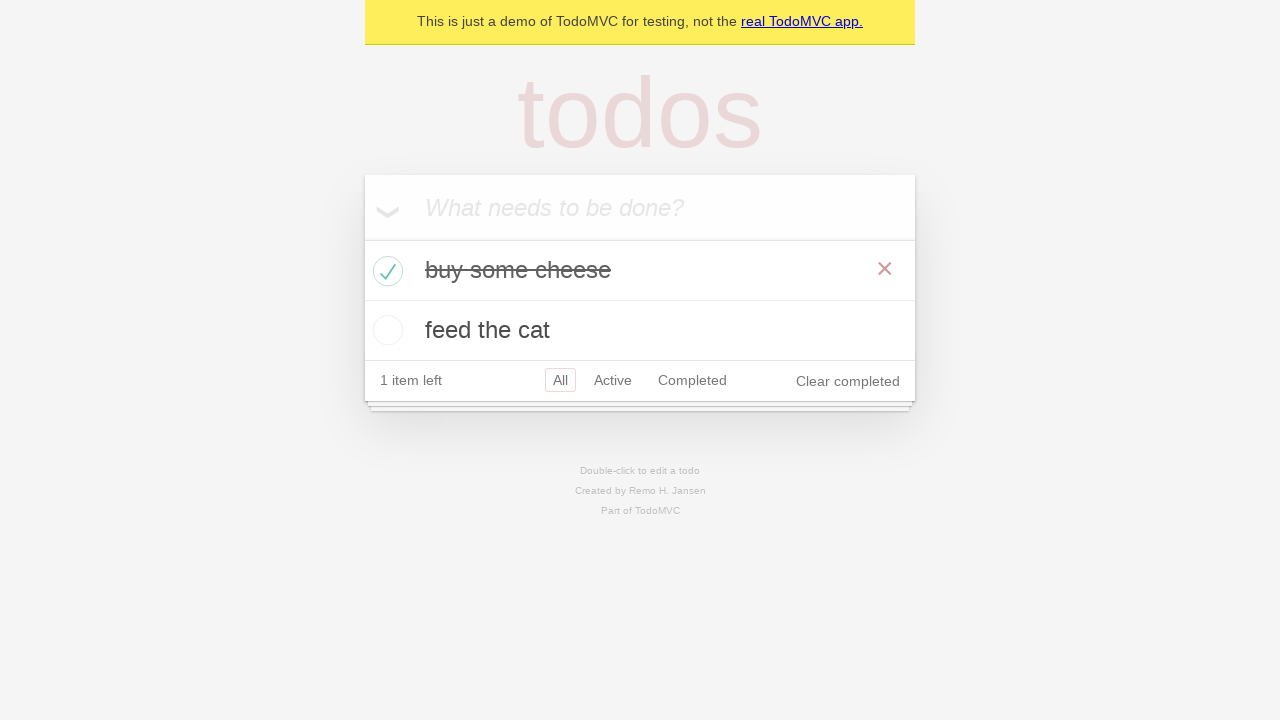

Checked the checkbox for the second todo item 'feed the cat' at (385, 330) on internal:testid=[data-testid="todo-item"s] >> nth=1 >> internal:role=checkbox
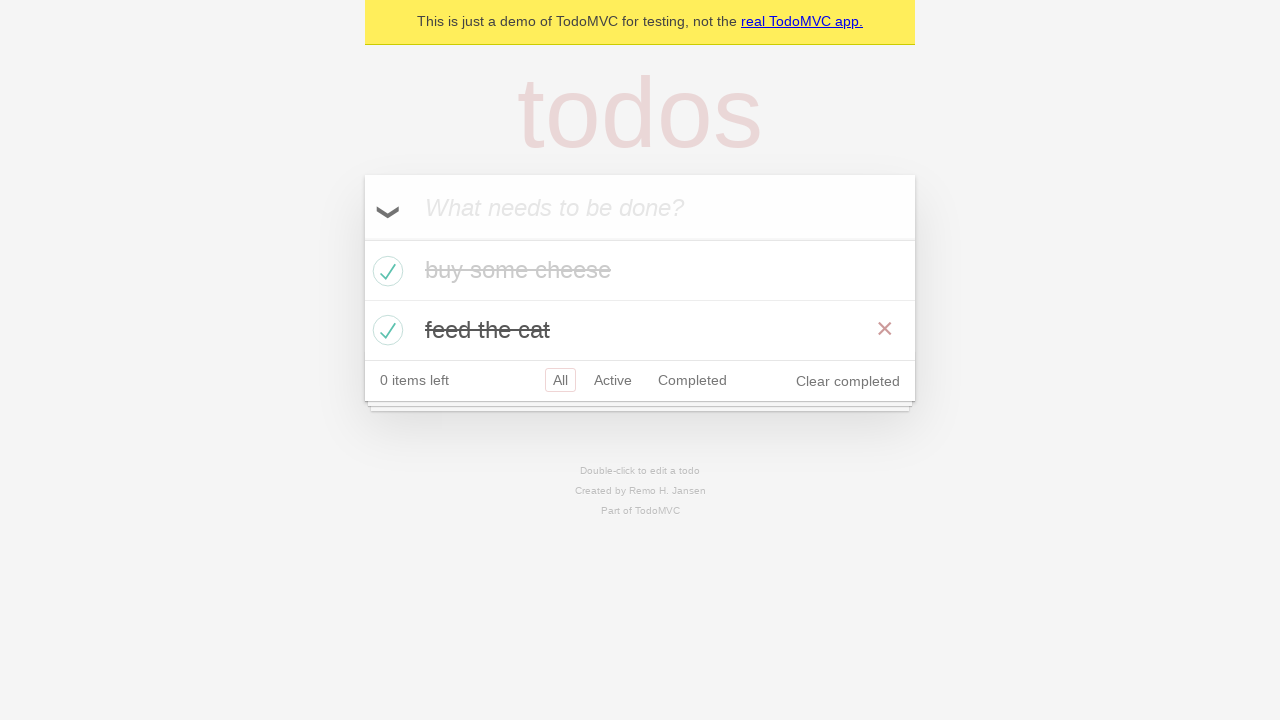

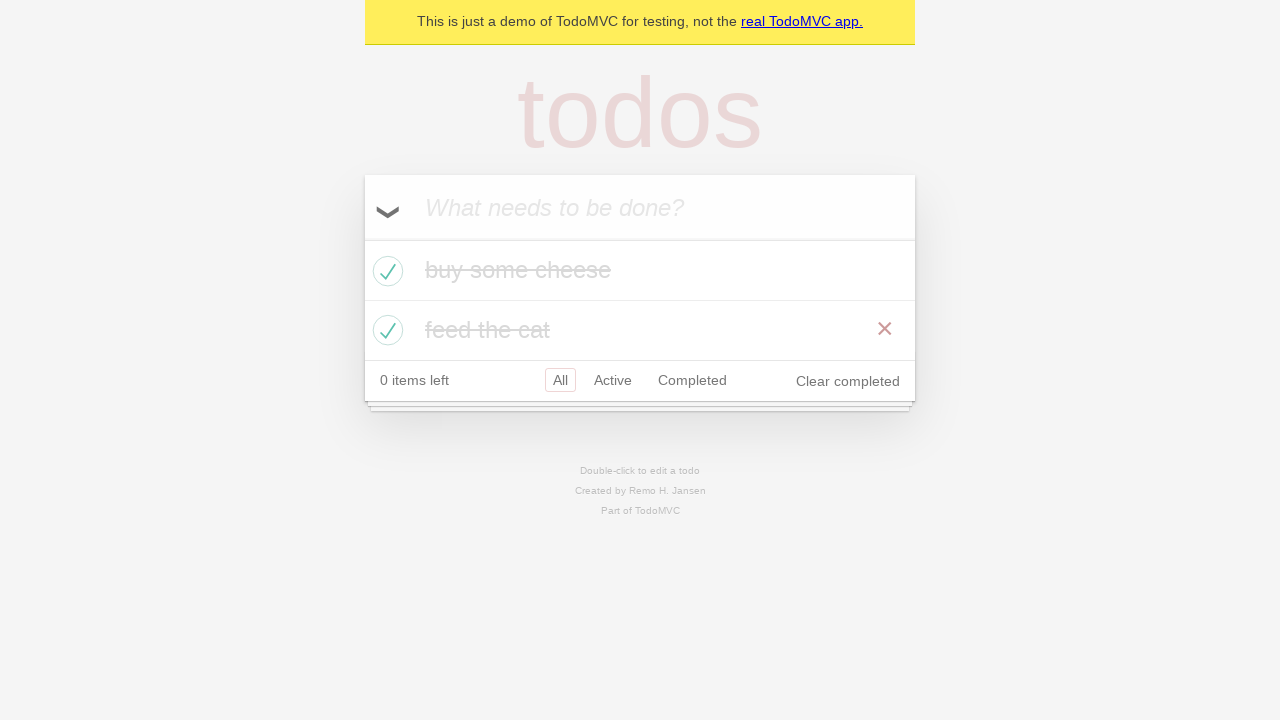